Navigates to the Dark Mode documentation page and verifies the h1 heading is present

Starting URL: https://flowbite-svelte.com/docs/components/darkmode

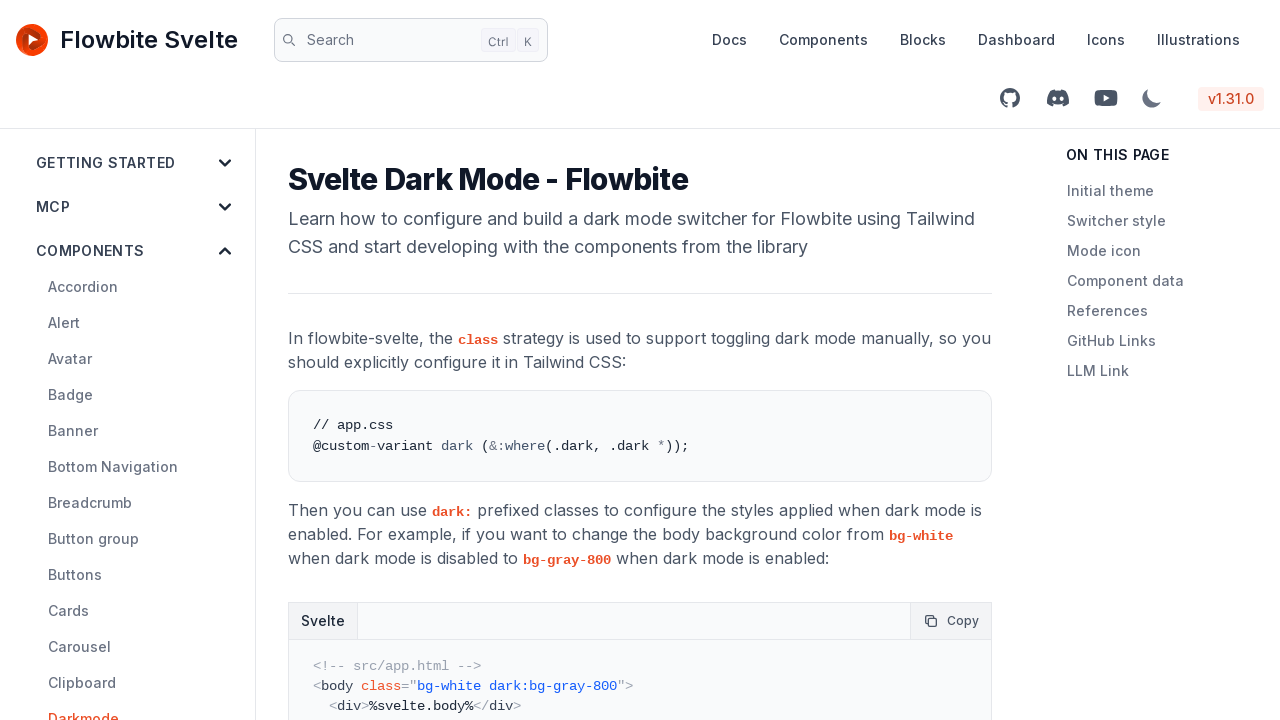

Navigated to Dark Mode documentation page
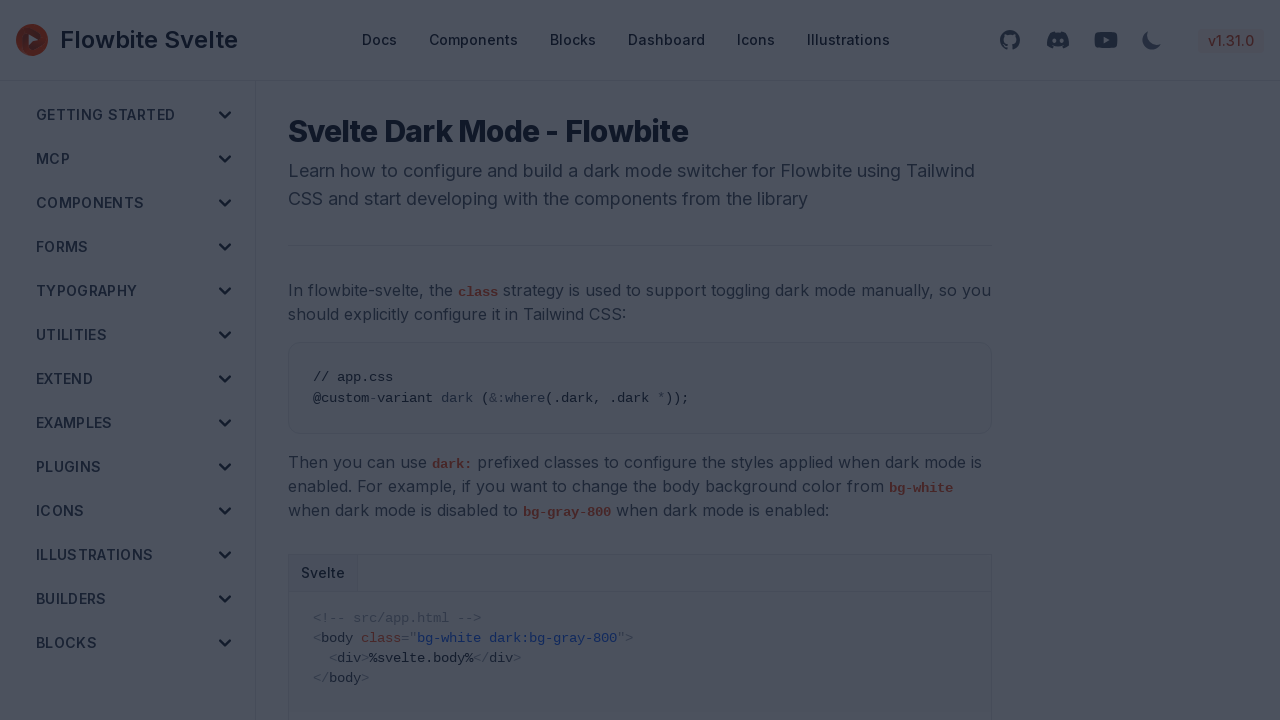

h1 heading is present on the page
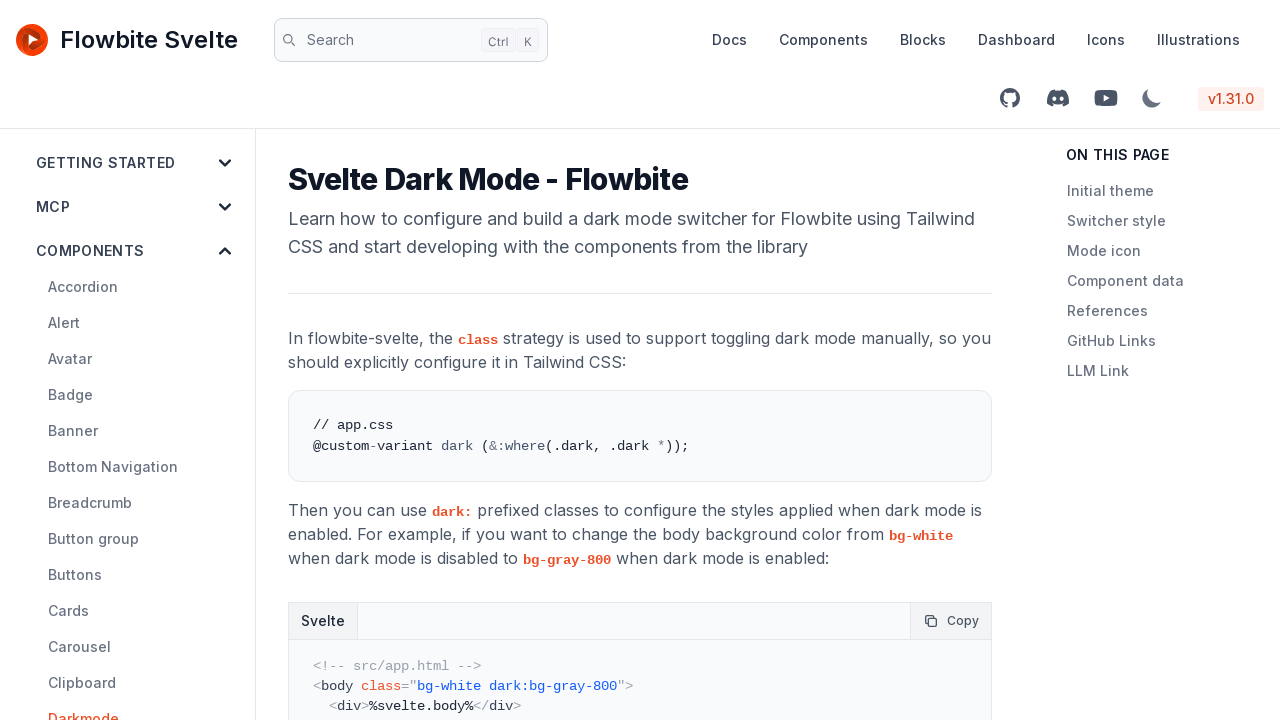

Verified h1 heading is visible
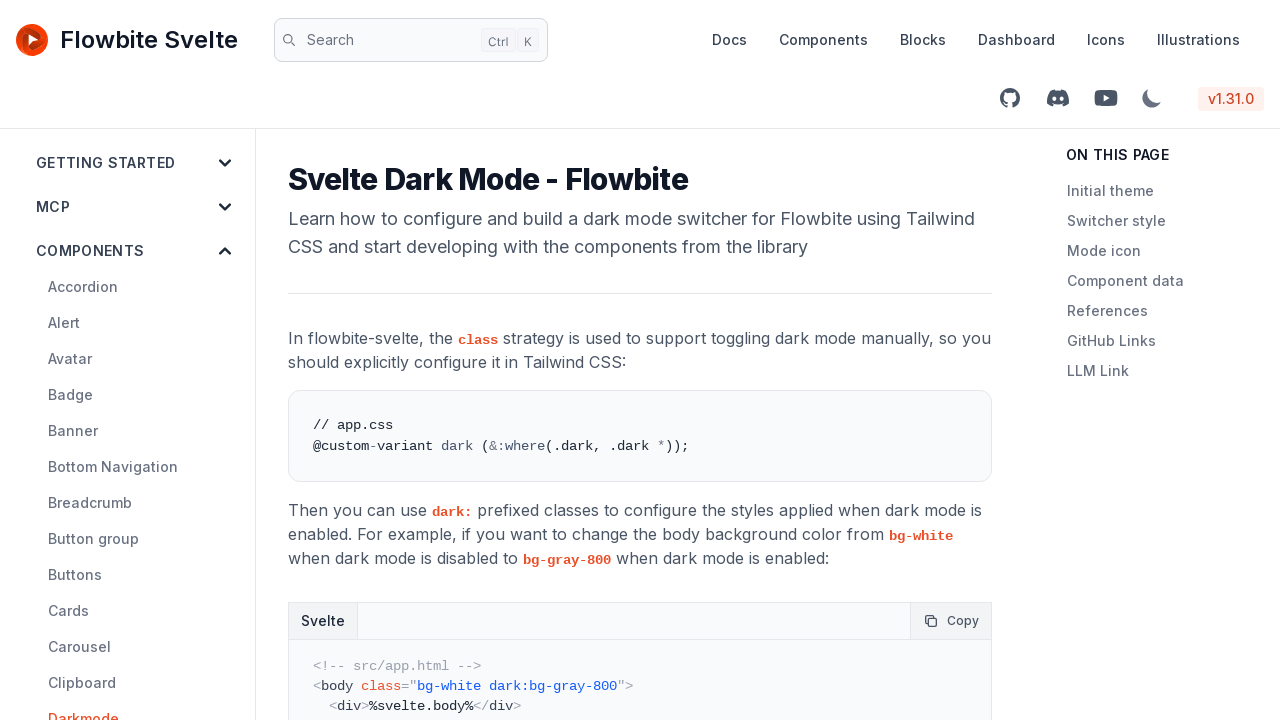

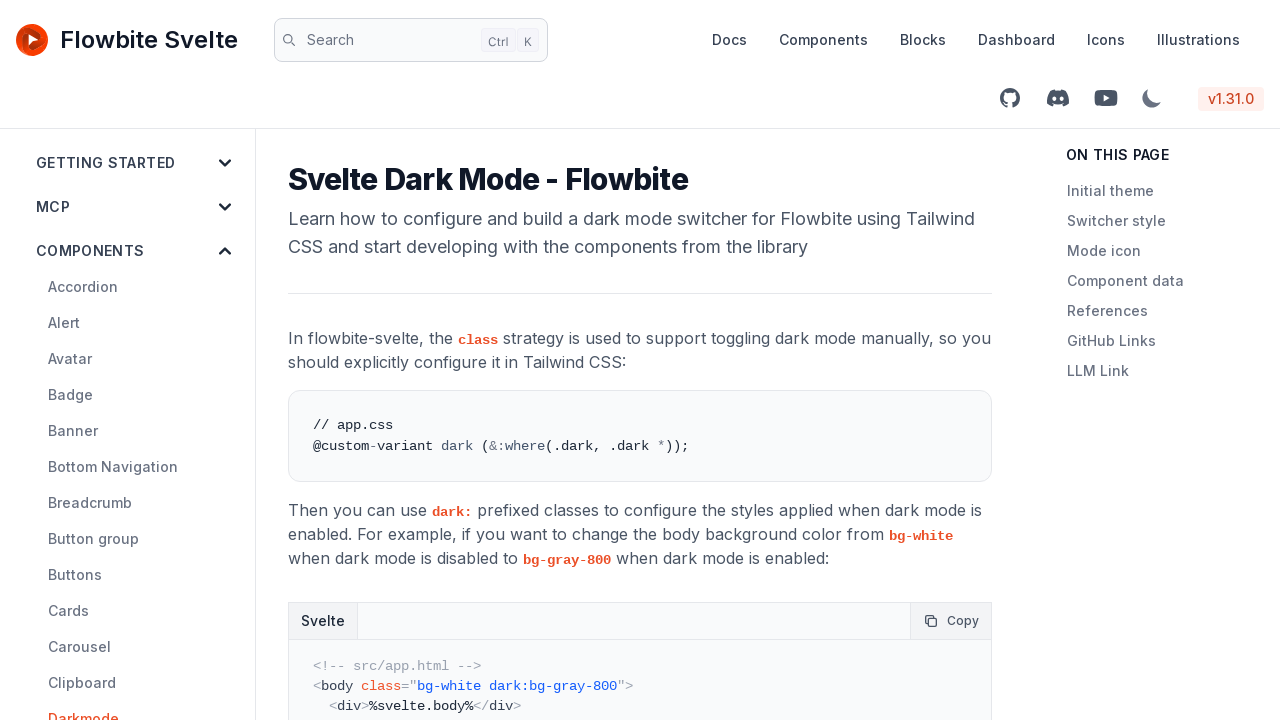